Tests JavaScript prompt functionality by clicking on Basic Elements, triggering a JS prompt dialog, entering a name, accepting it, and verifying the confirmation message is displayed correctly.

Starting URL: http://automationbykrishna.com/#

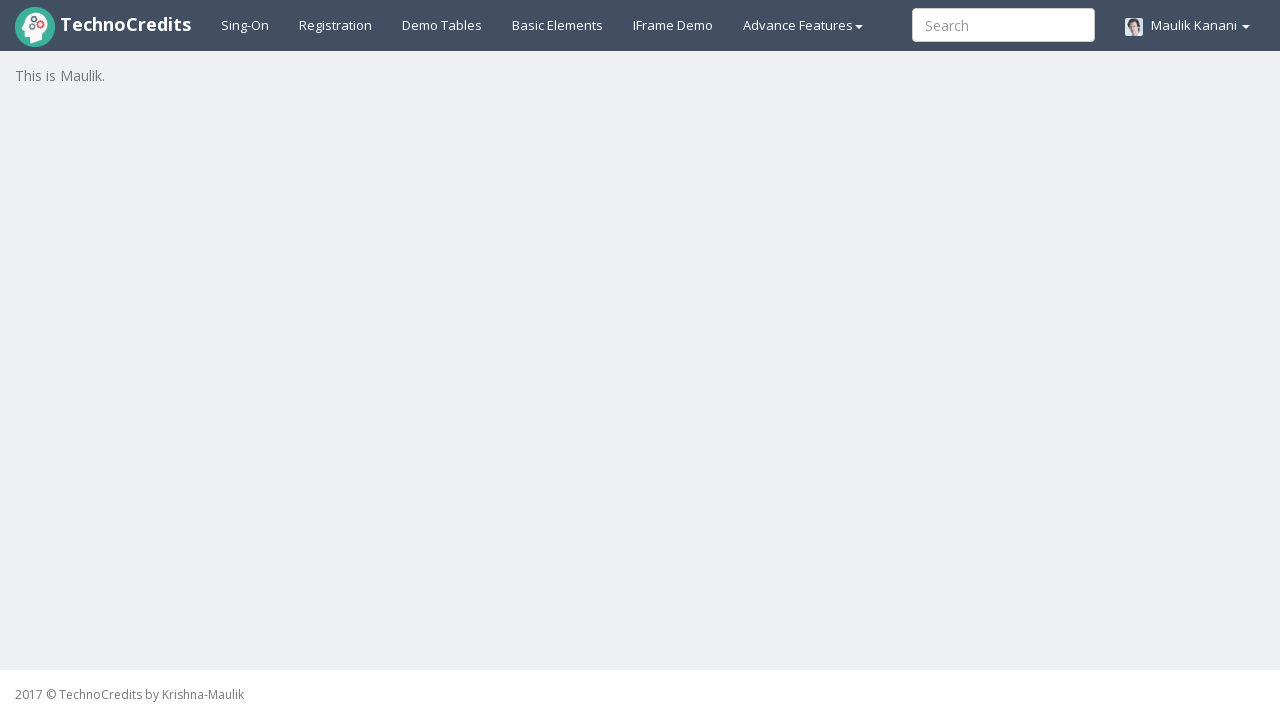

Clicked on 'Basic Elements' link at (558, 25) on text=Basic Elements
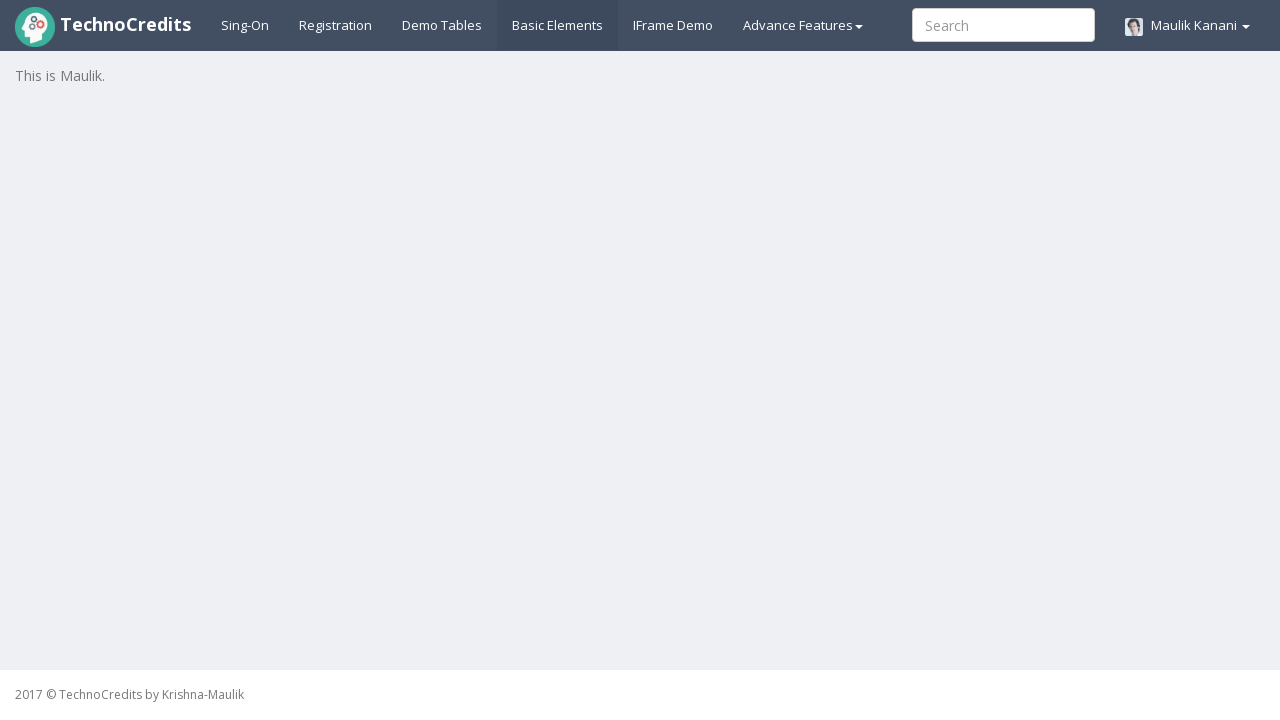

Waited for page to load (1000ms)
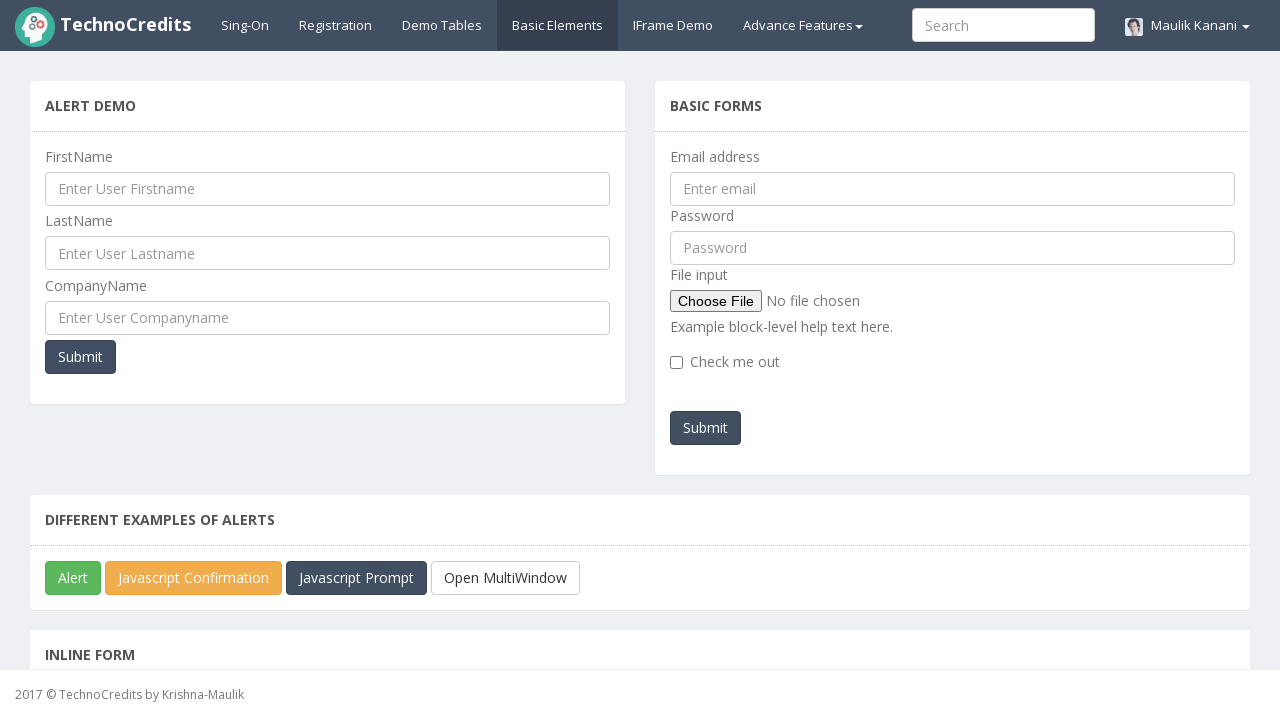

Clicked 'Javascript Prompt' button at (356, 578) on button:text('Javascript Prompt')
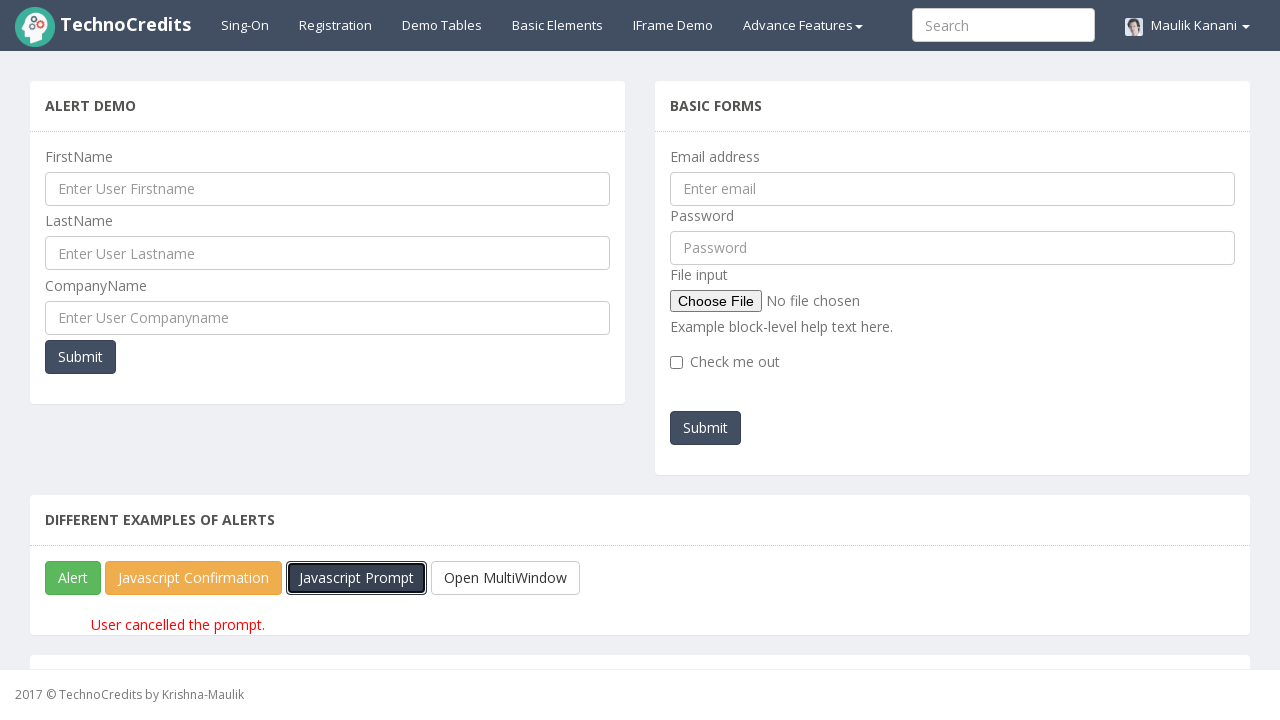

Set up dialog handler to accept prompt with 'Pallavi'
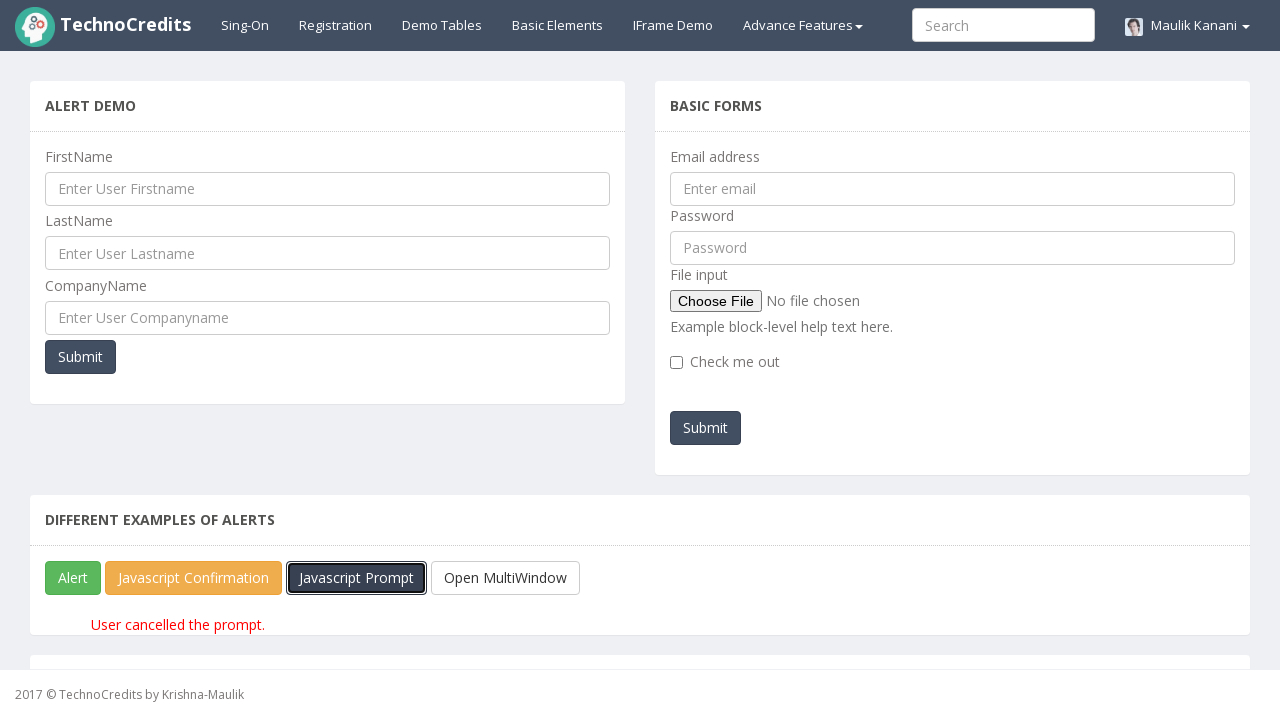

Re-clicked 'Javascript Prompt' button to trigger dialog with handler active at (356, 578) on button:text('Javascript Prompt')
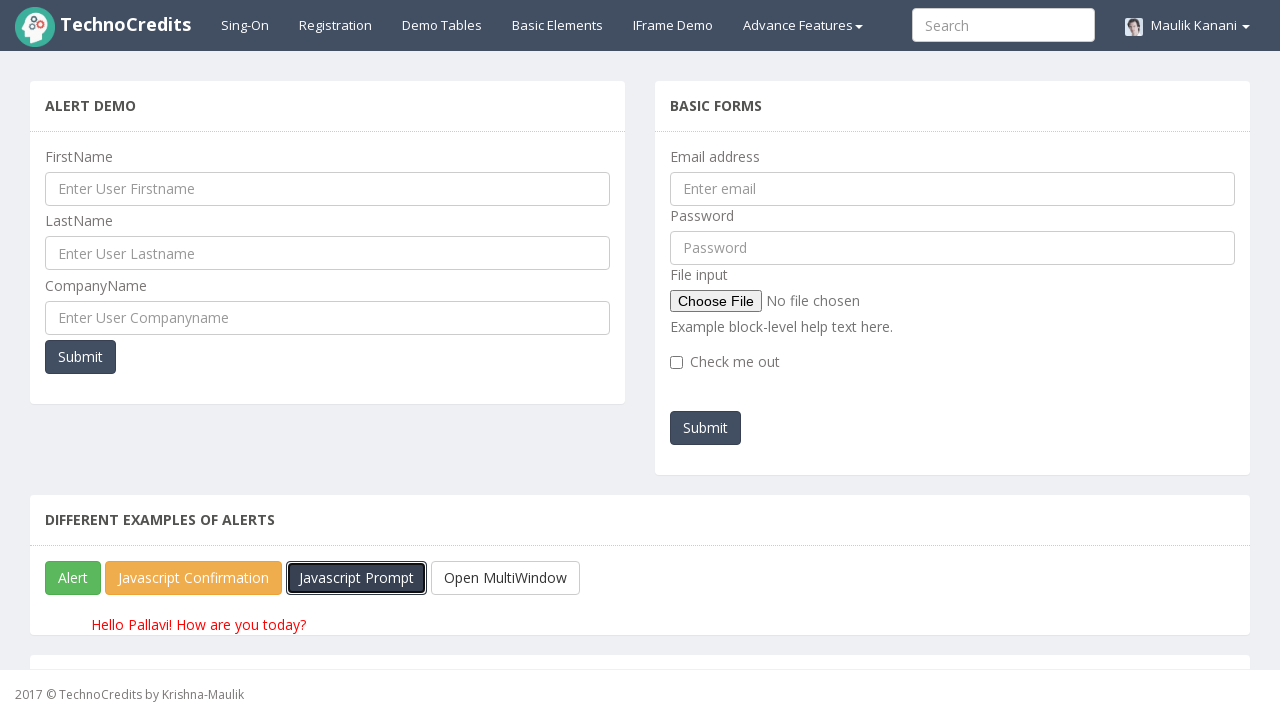

Verified confirmation message 'Hello Pallavi! How are you today?' is displayed
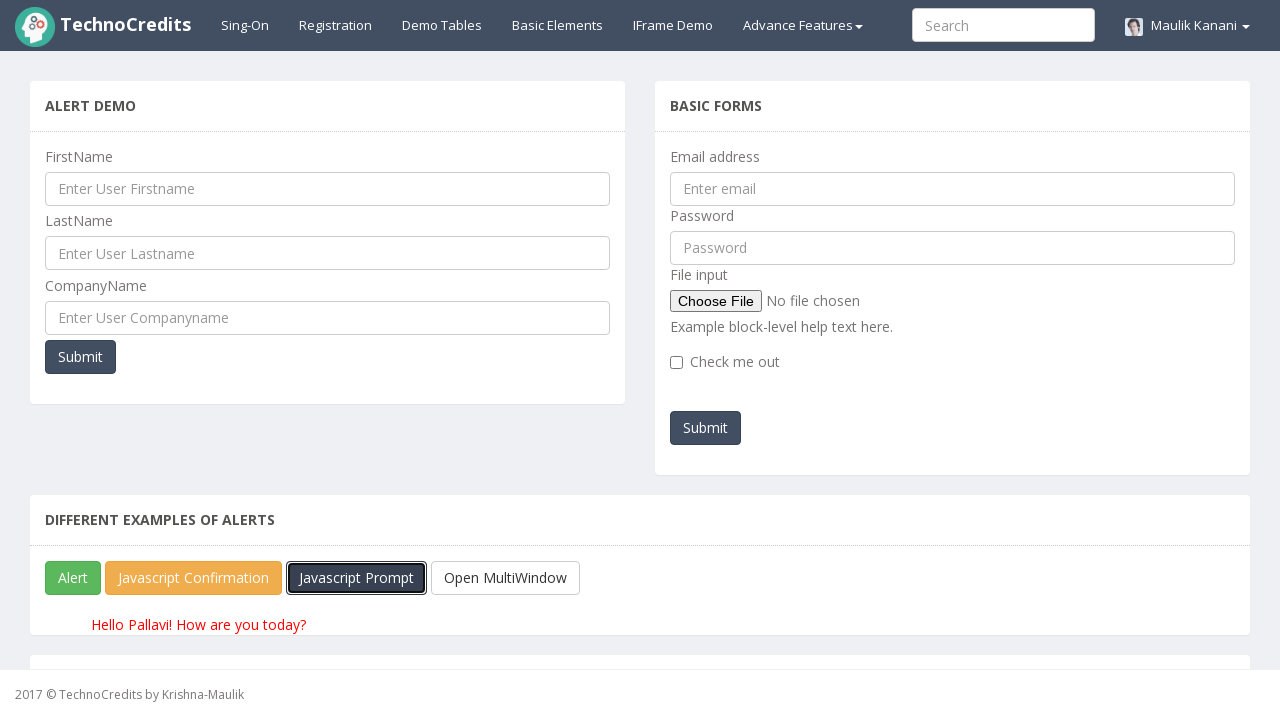

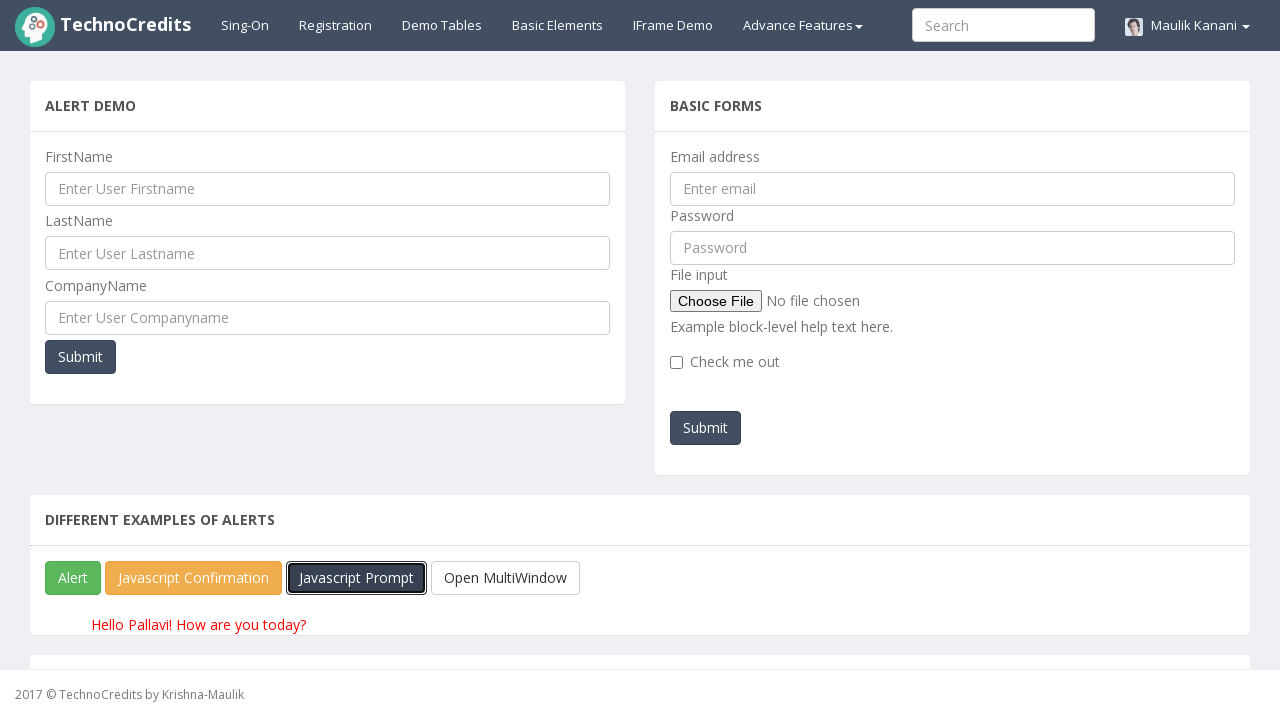